Tests AJAX functionality by clicking a button that triggers an asynchronous request and waiting for the success message to appear in the content area.

Starting URL: http://uitestingplayground.com/ajax

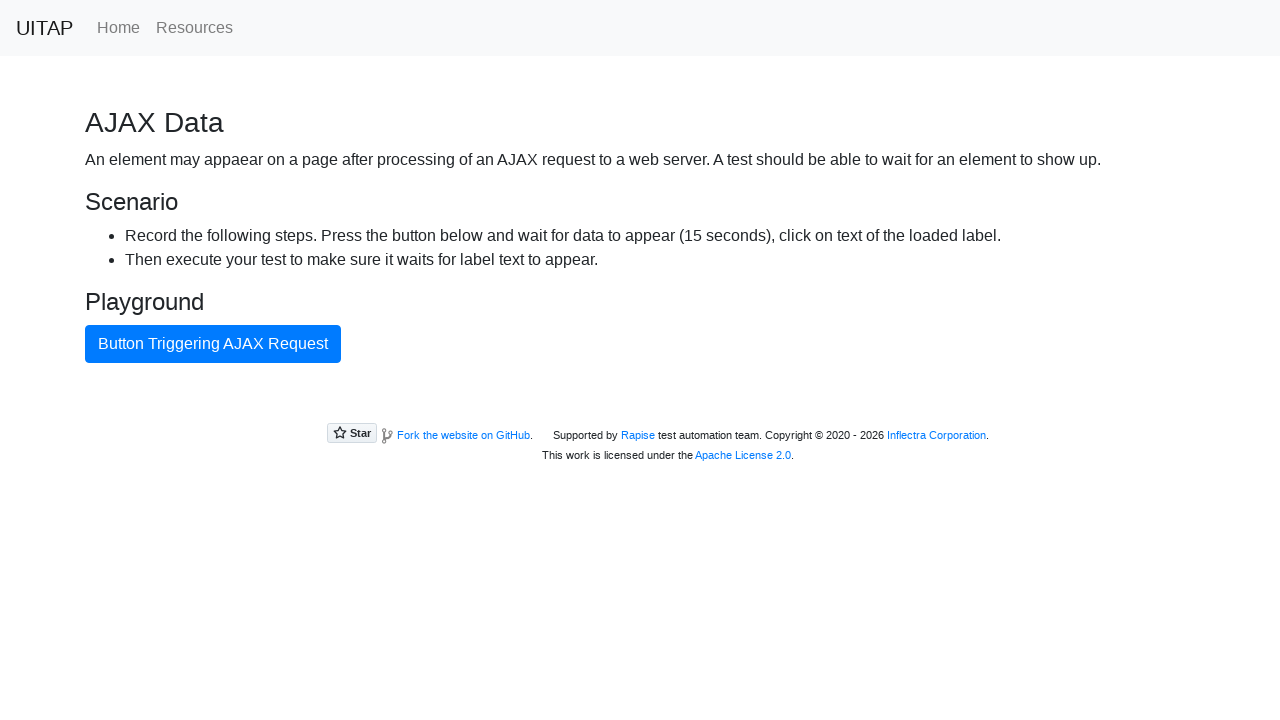

Clicked AJAX button to trigger asynchronous request at (213, 344) on #ajaxButton
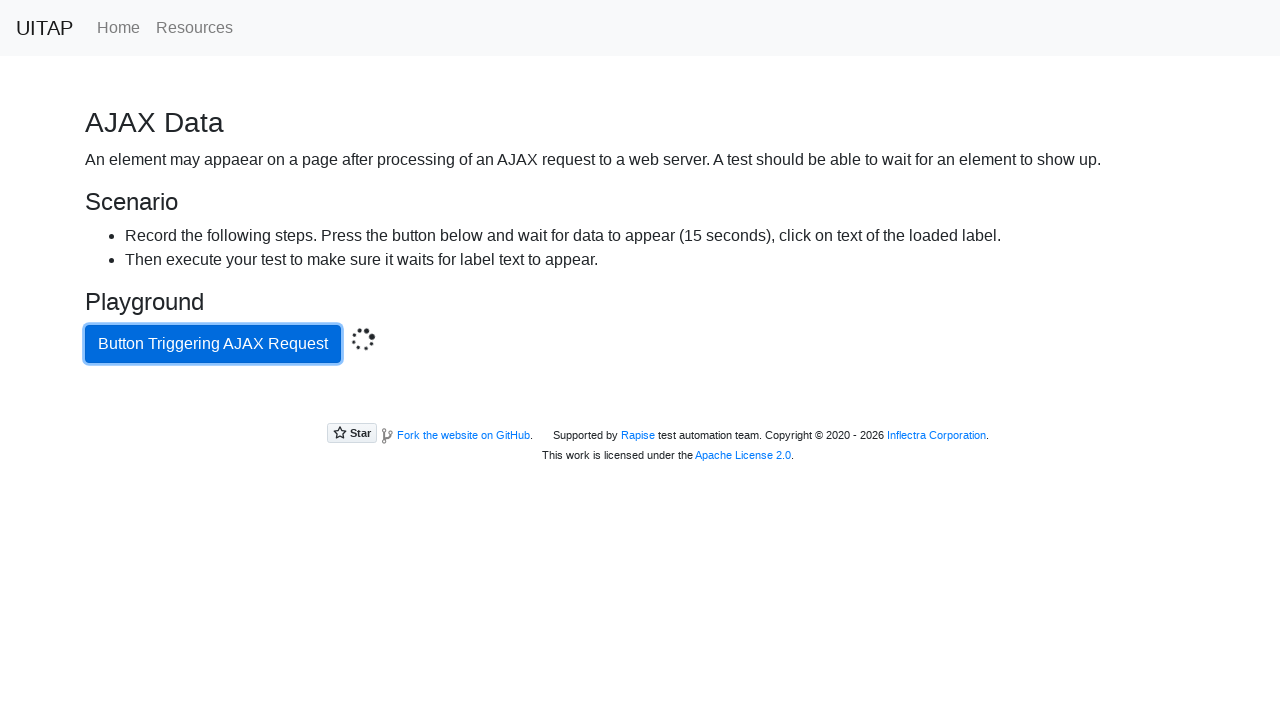

Success message appeared in response to AJAX request
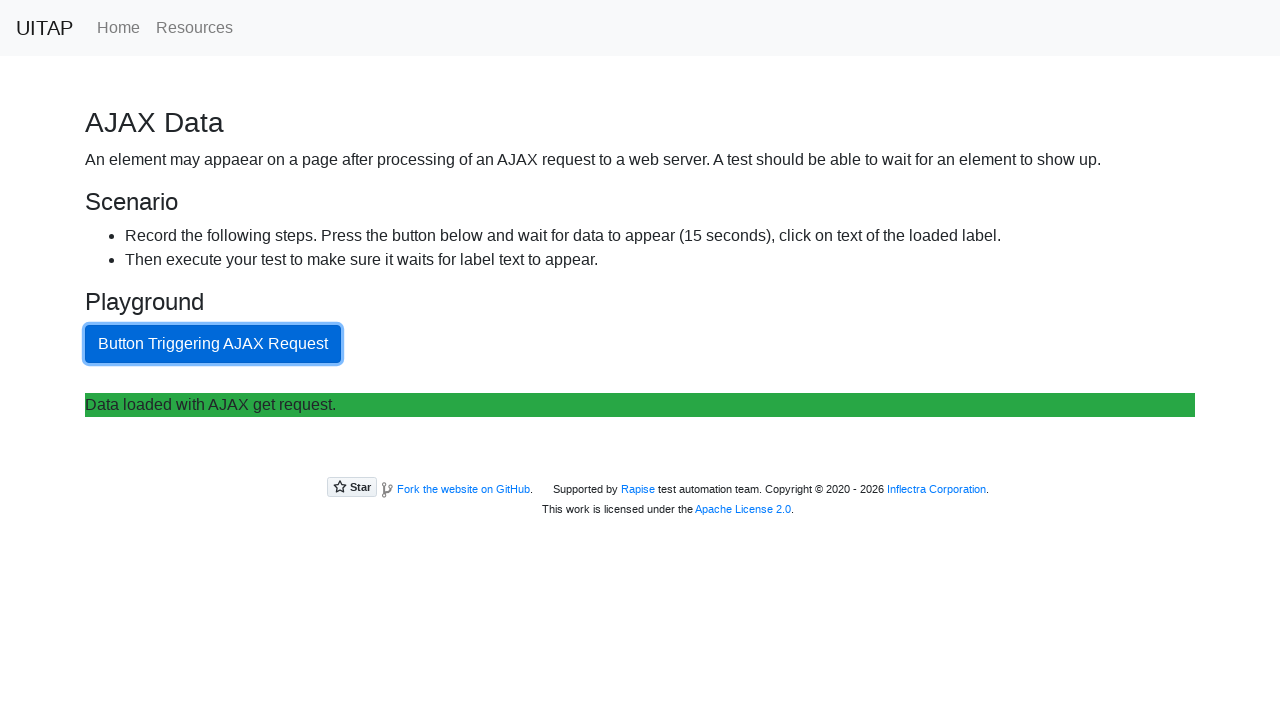

Content area became visible
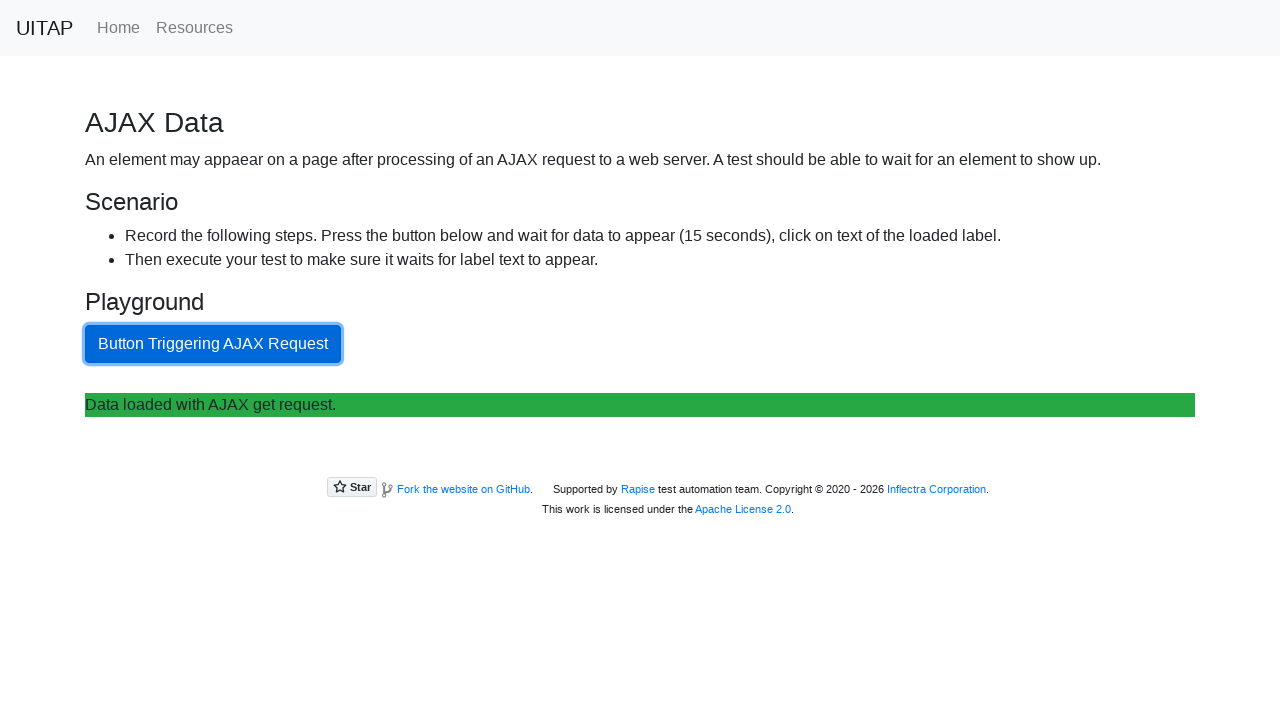

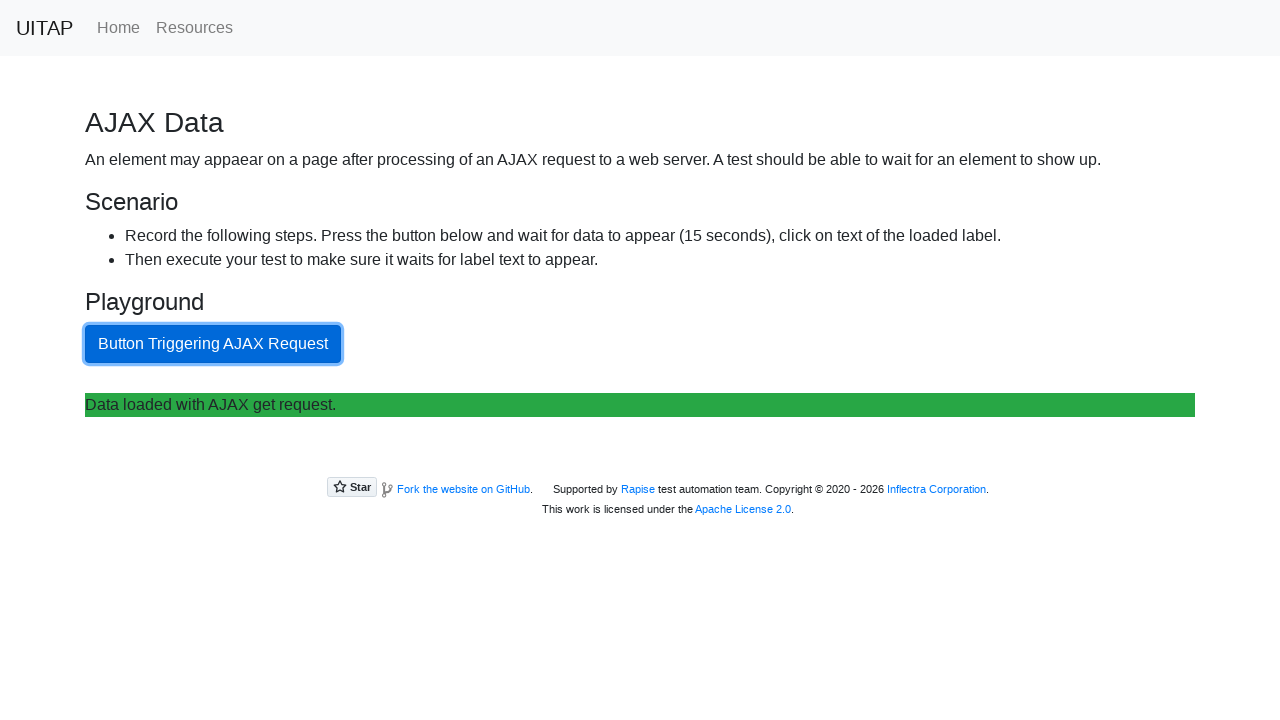